Navigates to Python.org homepage and verifies that the upcoming events widget is present and contains event information

Starting URL: https://www.python.org/

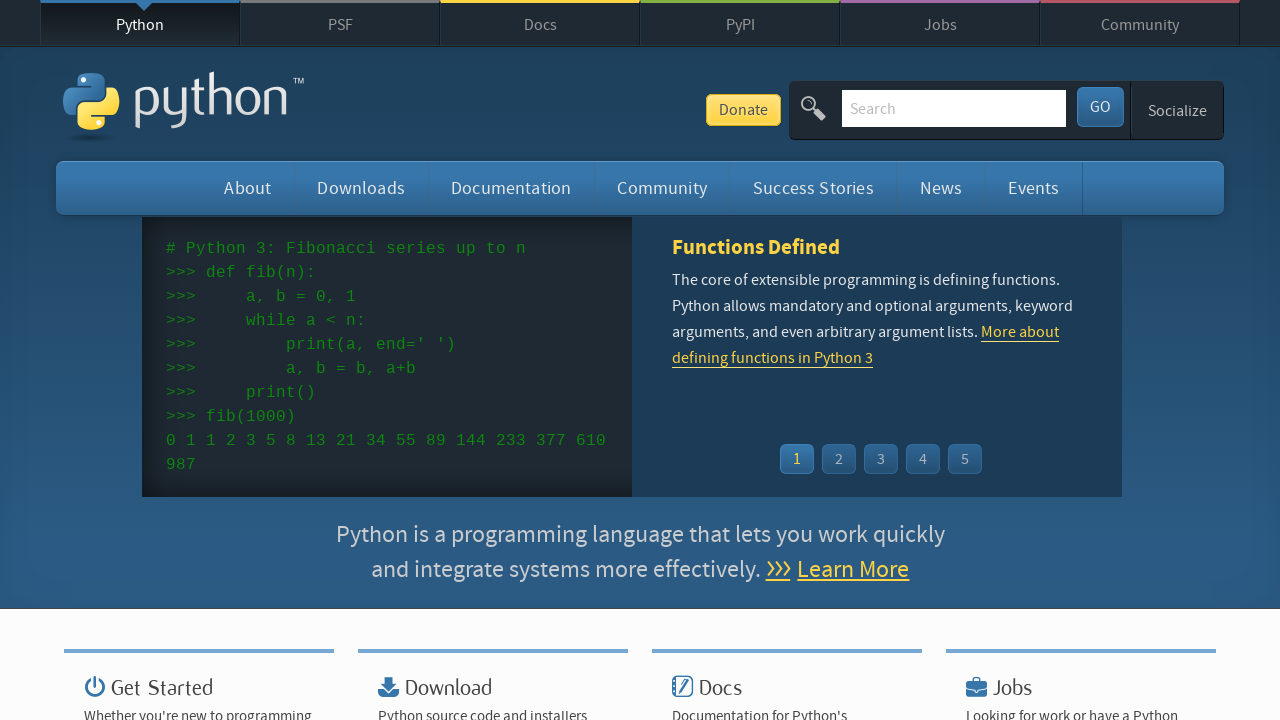

Navigated to Python.org homepage
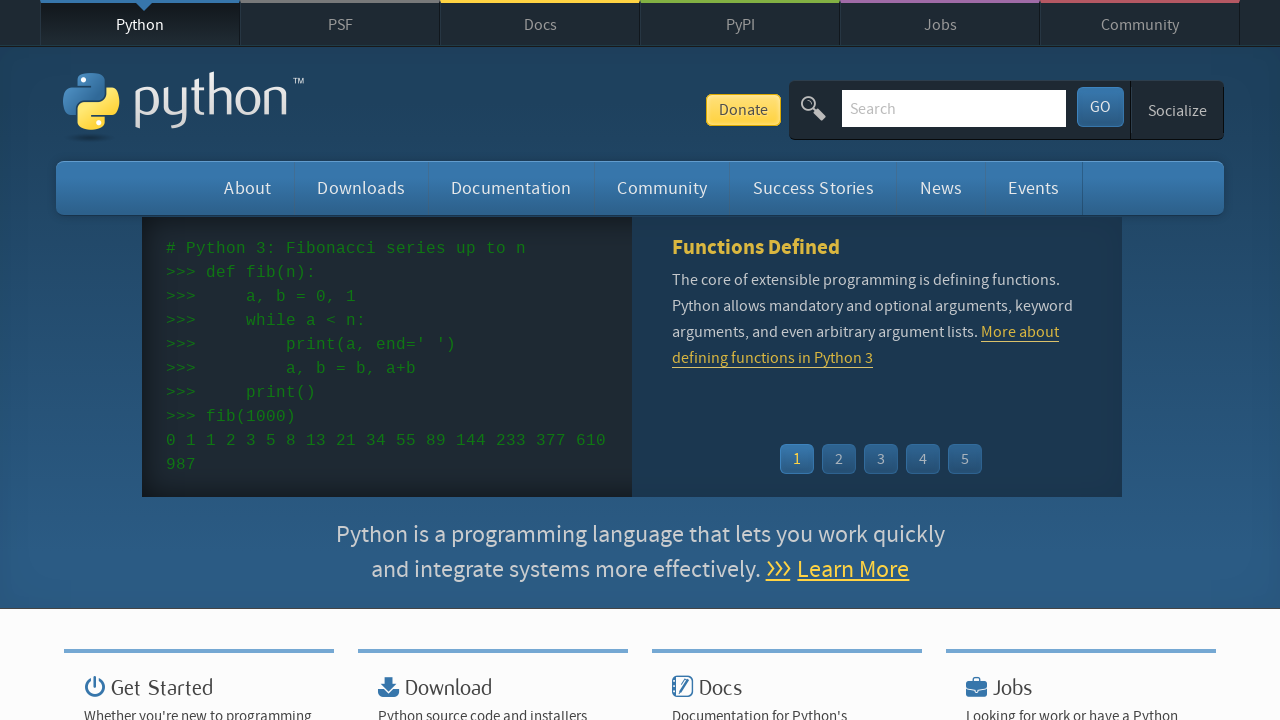

Waited for events widget to load
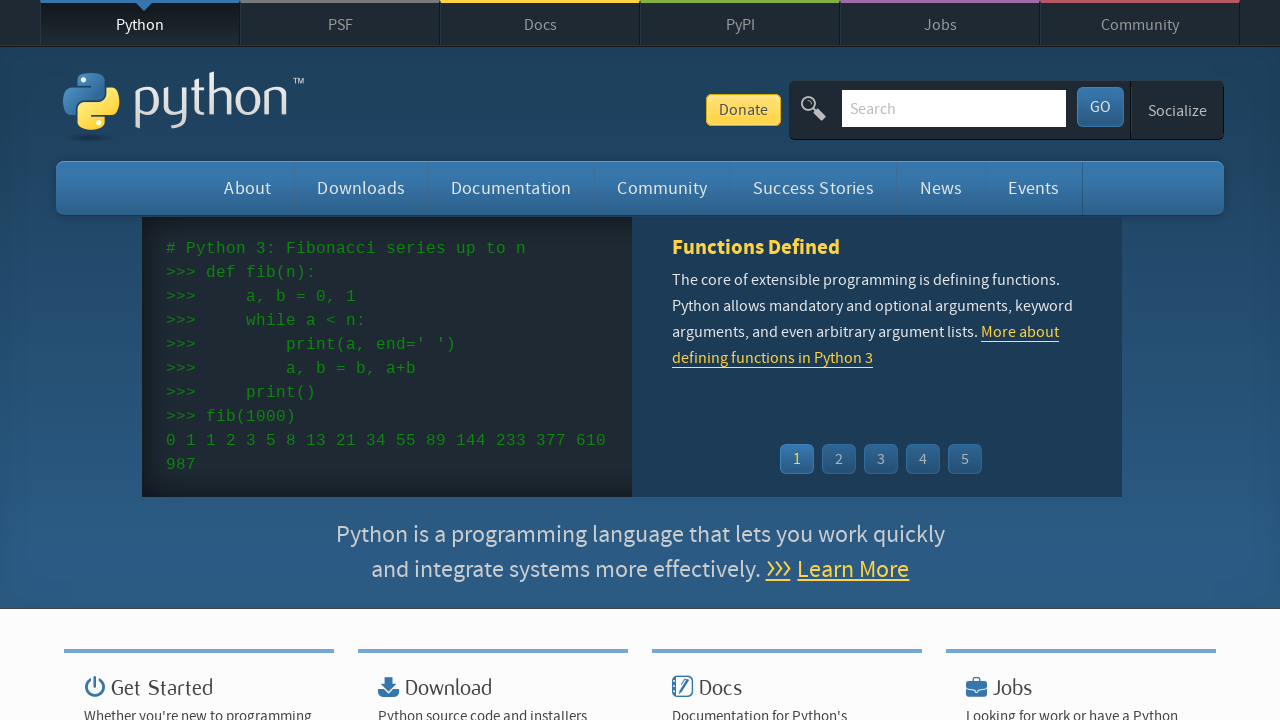

Retrieved 5 event elements from widget
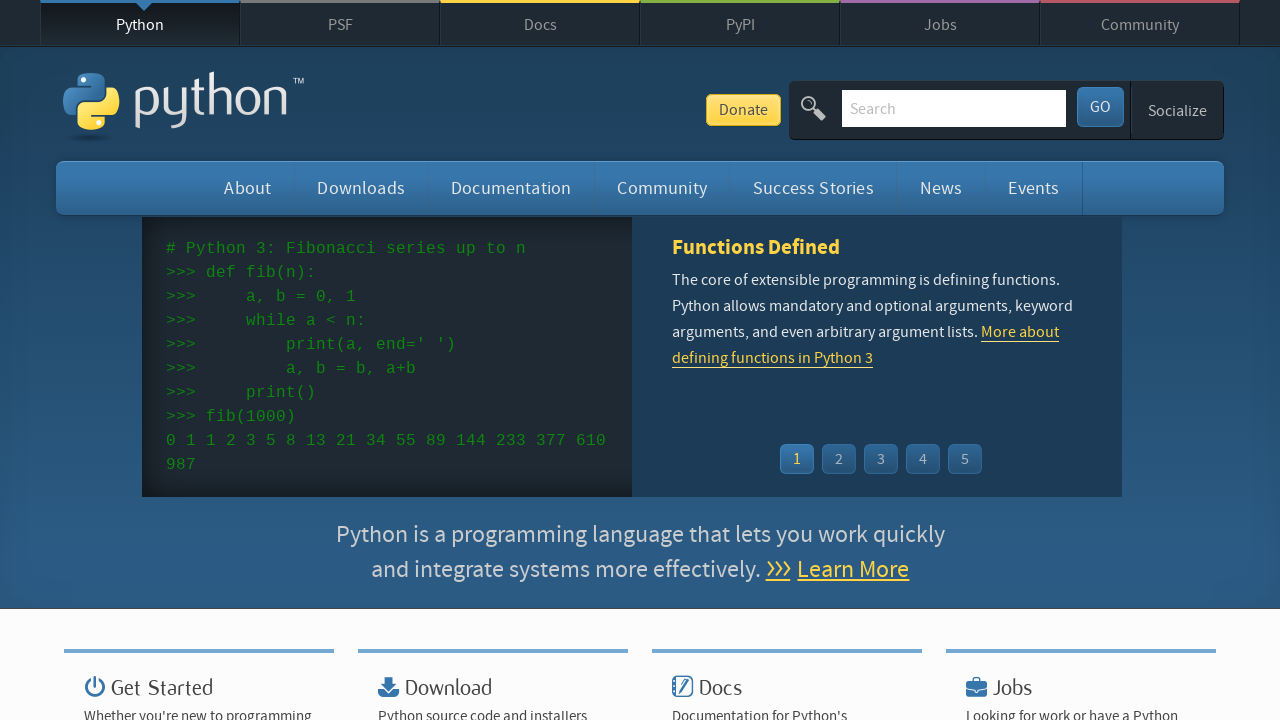

Verified that events widget contains at least one event
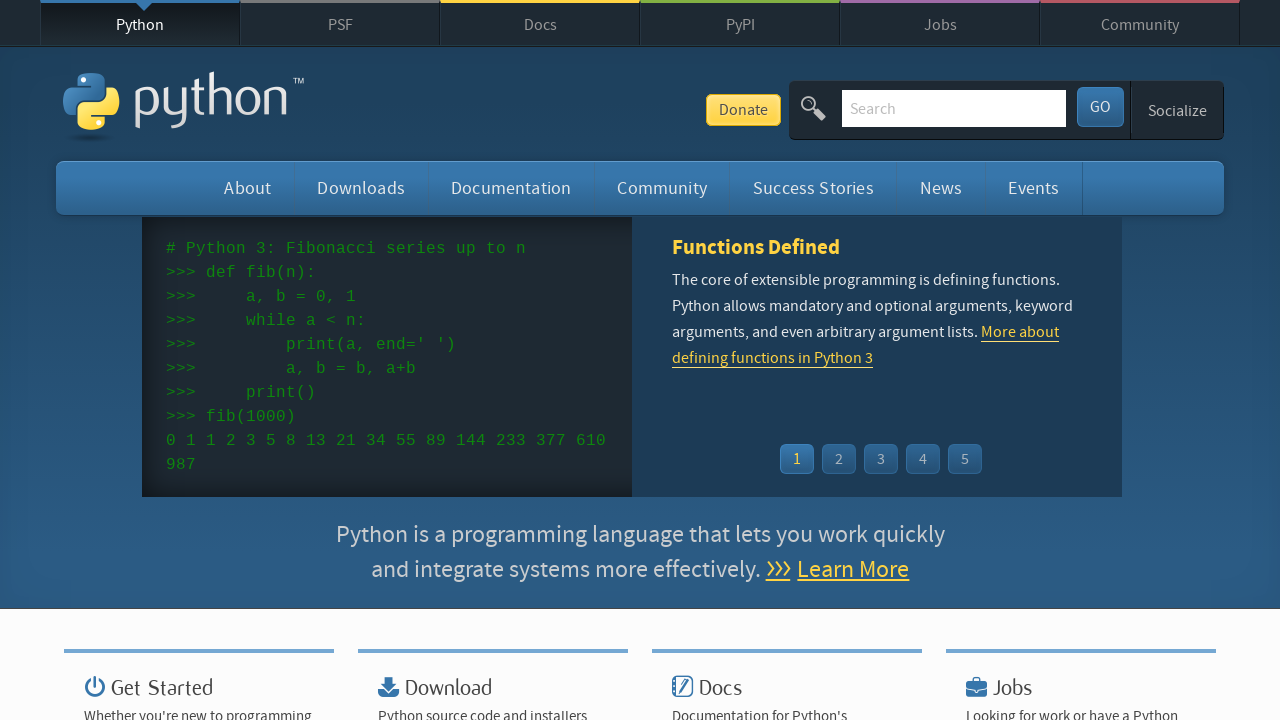

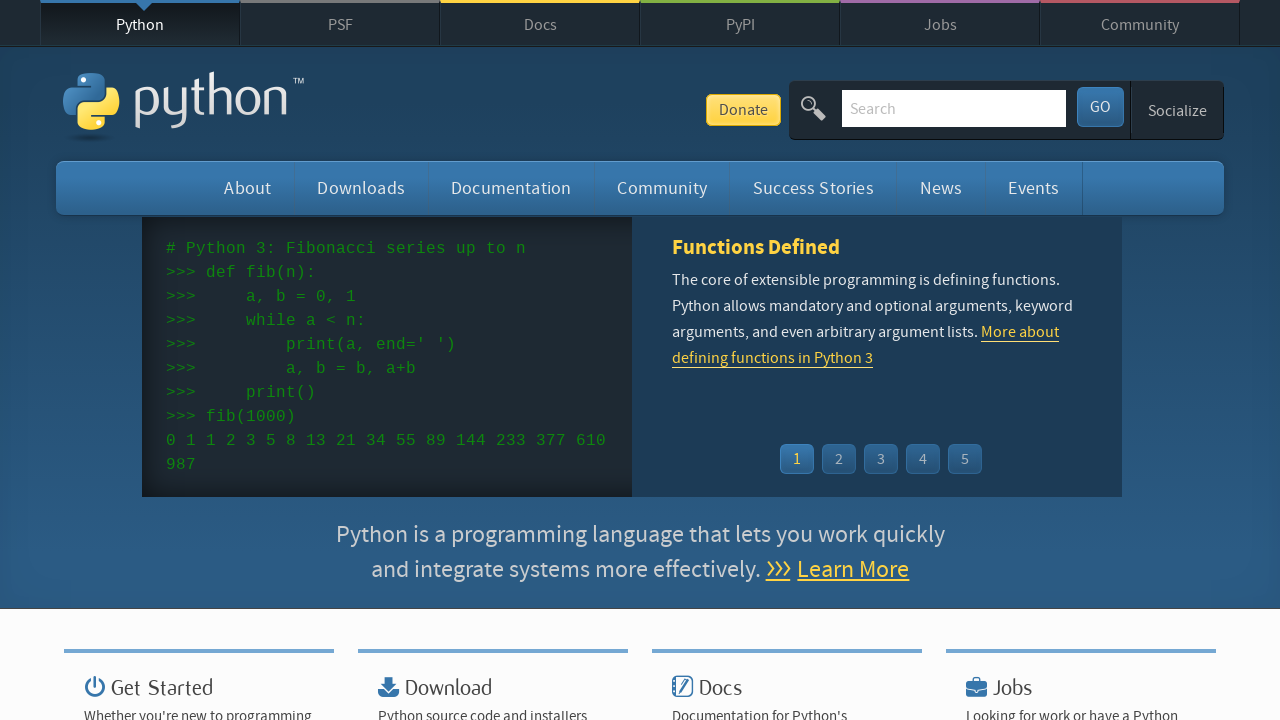